Tests relative locator functionality by interacting with form elements using positional relationships (above, below, left, right)

Starting URL: https://rahulshettyacademy.com/angularpractice/

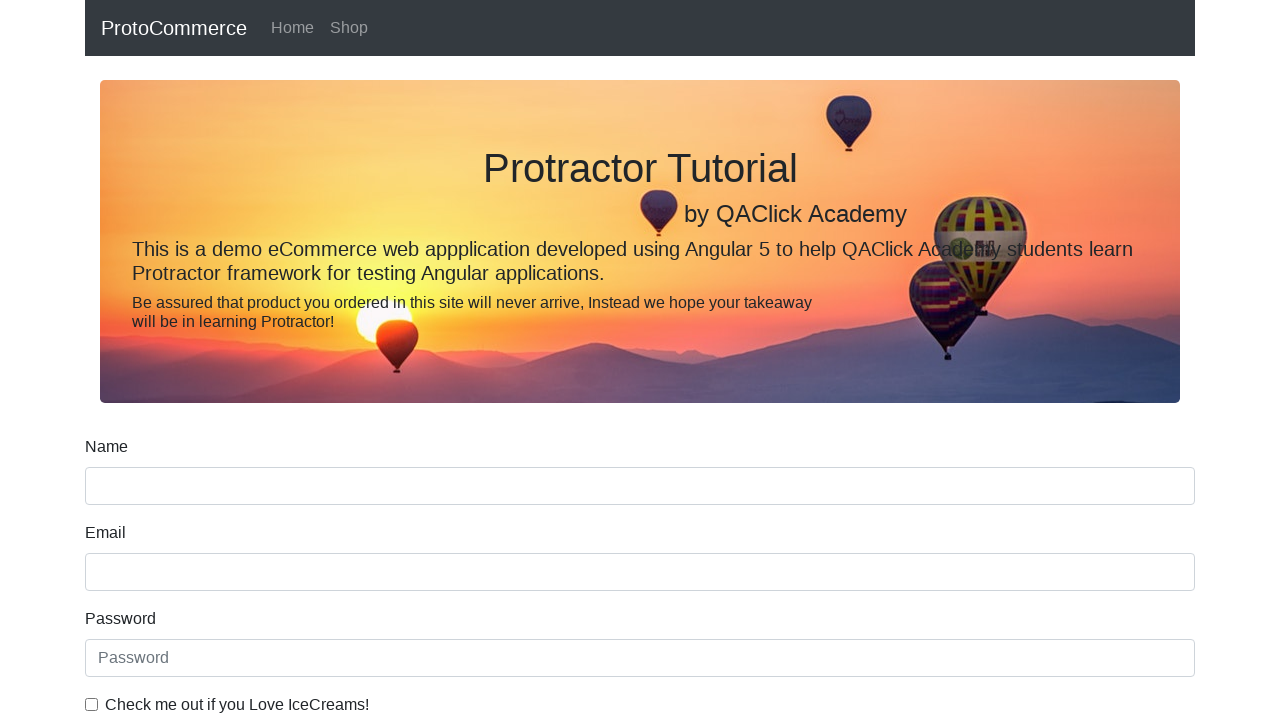

Located the name input field
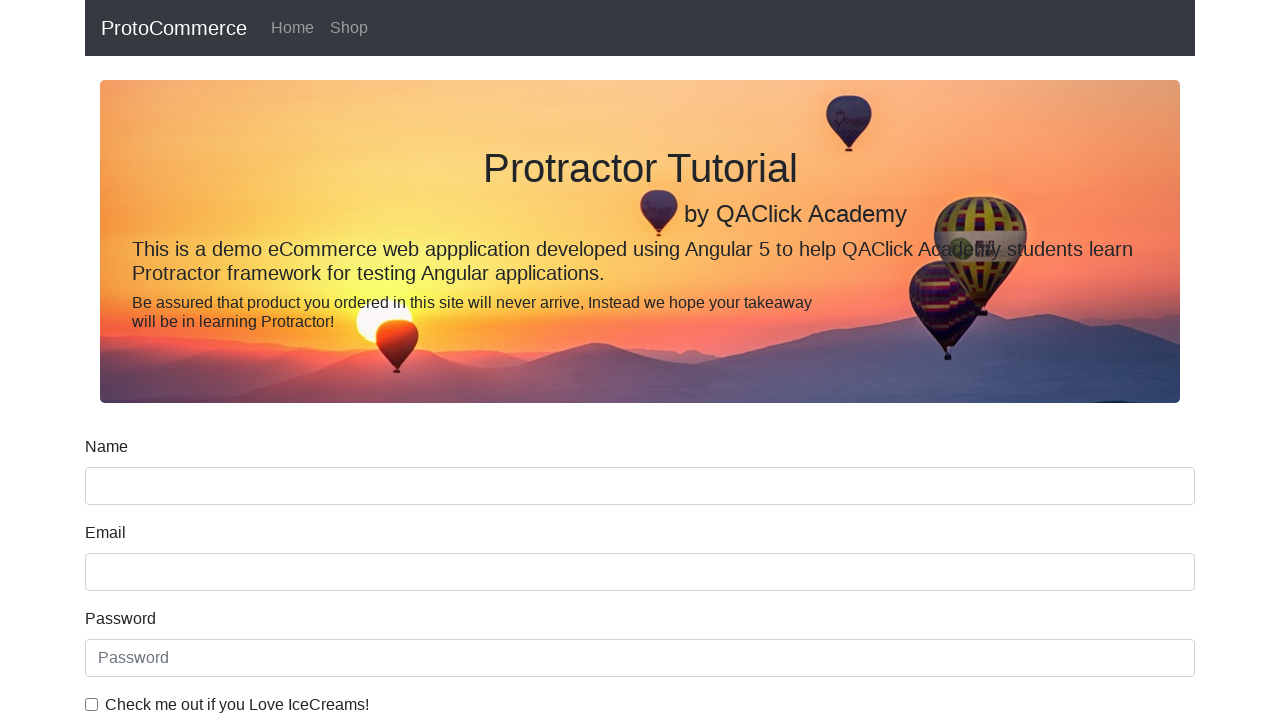

Located the label above the name field using relative XPath
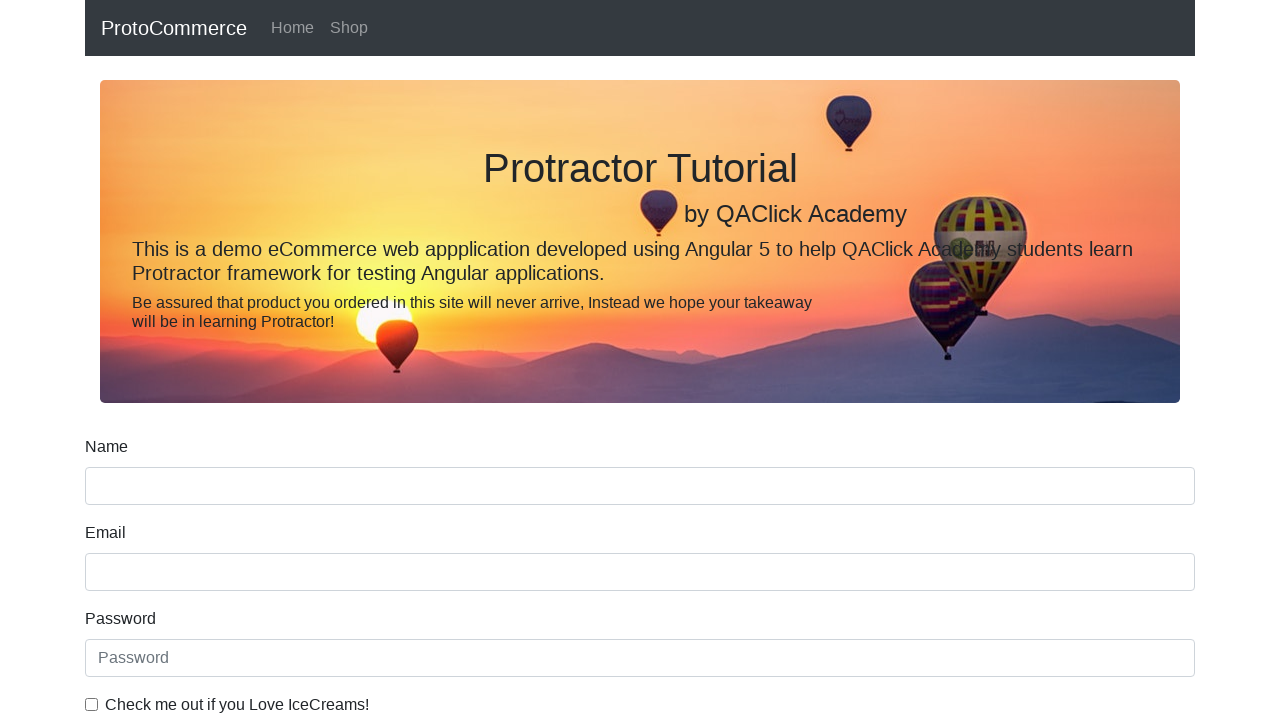

Retrieved and printed text content from label above name field
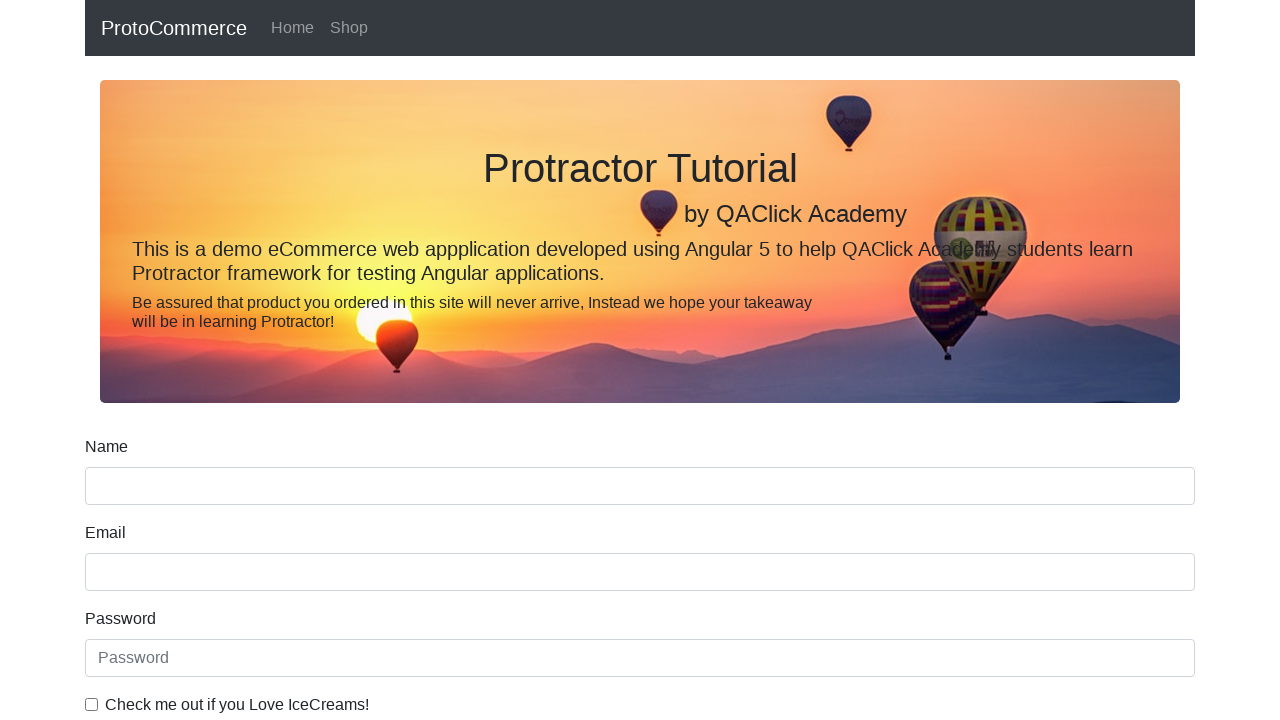

Located the date of birth label
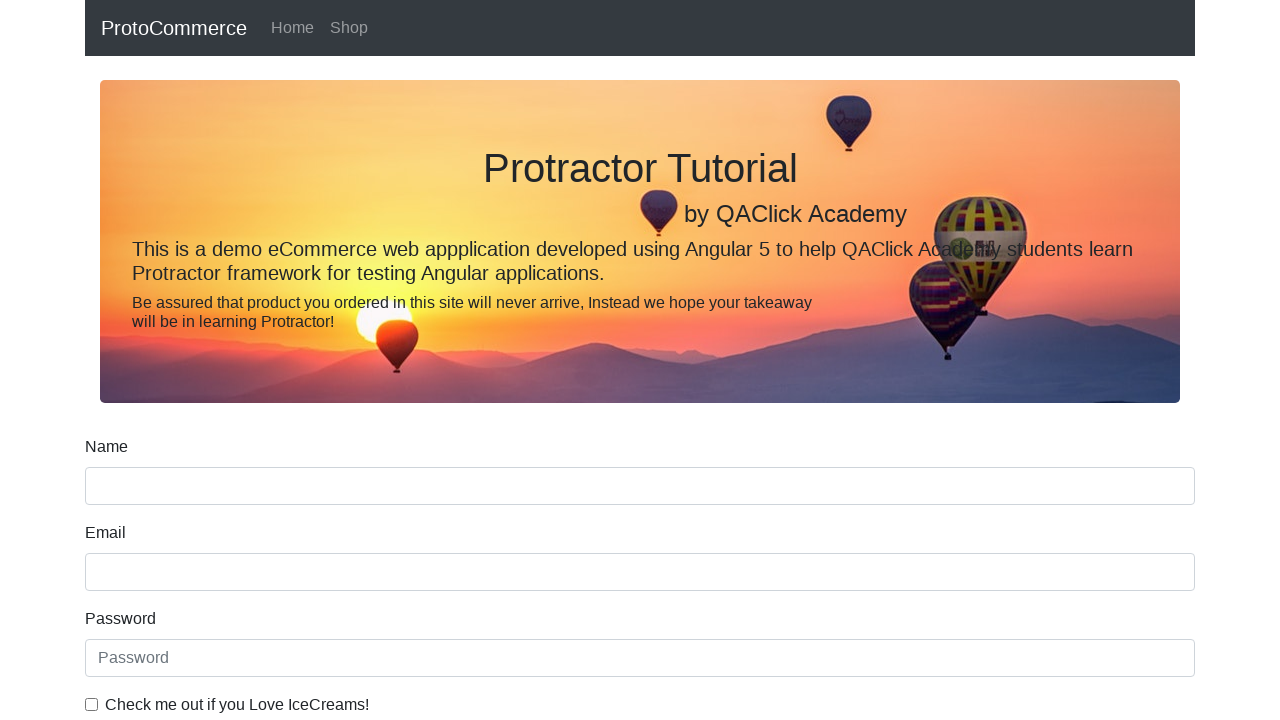

Clicked the date of birth input field below the label at (640, 412) on input[name='bday']
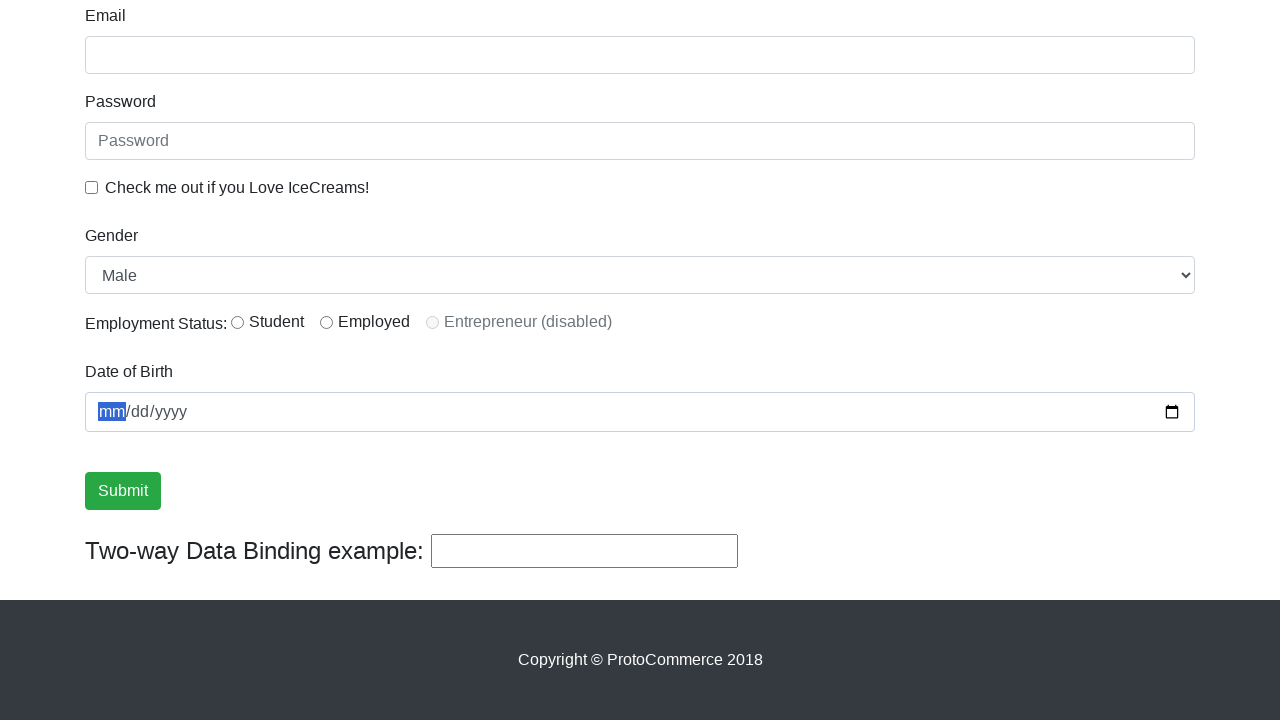

Located the checkbox label
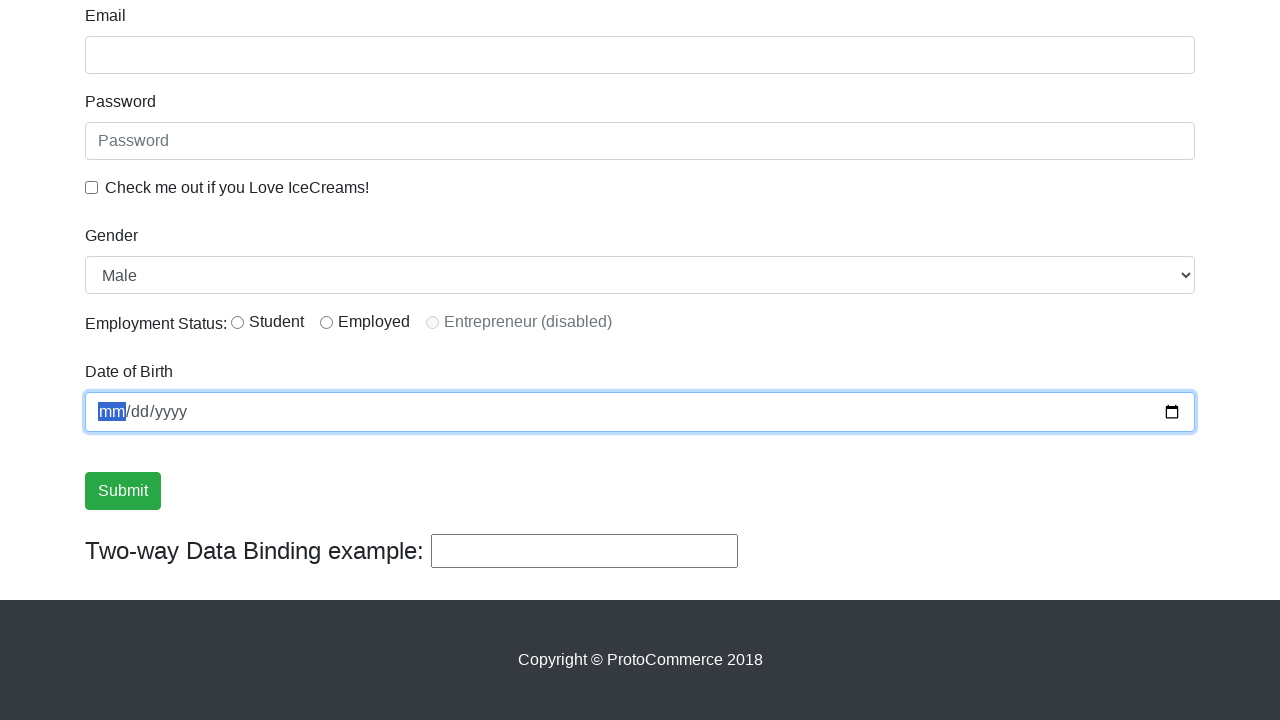

Clicked the checkbox to the left of the label at (92, 187) on input#exampleCheck1
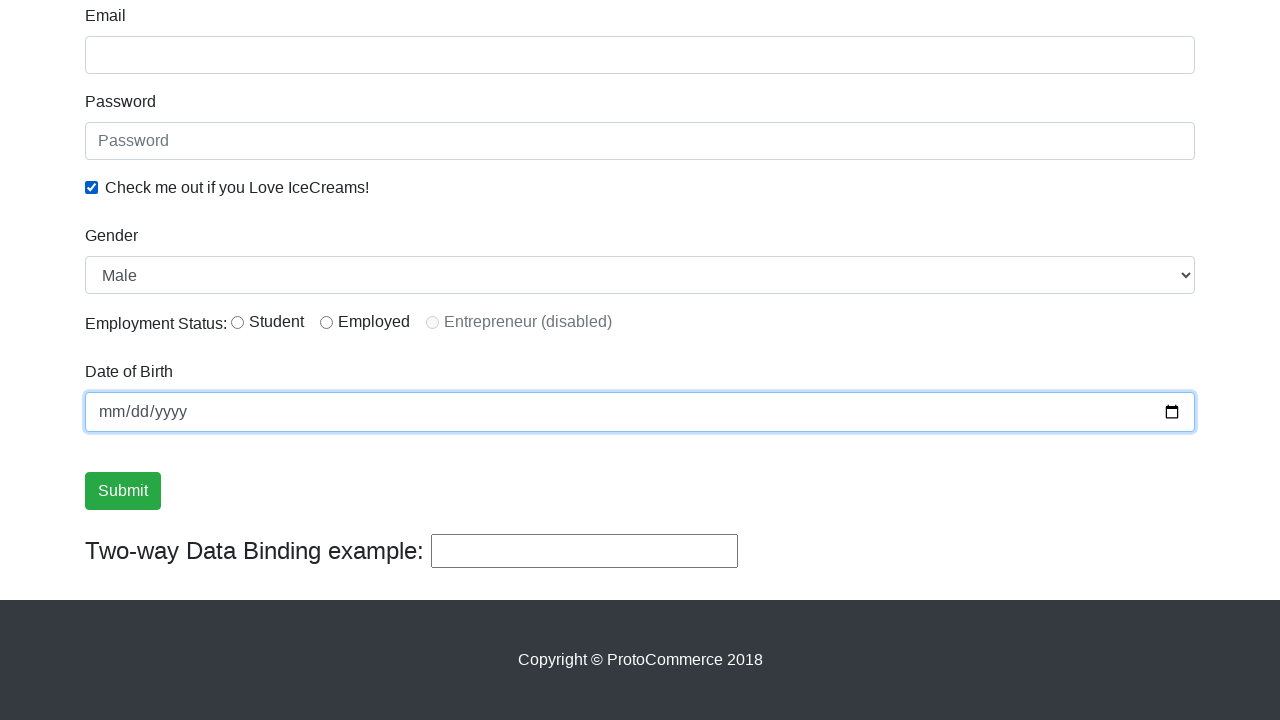

Located the inline radio button
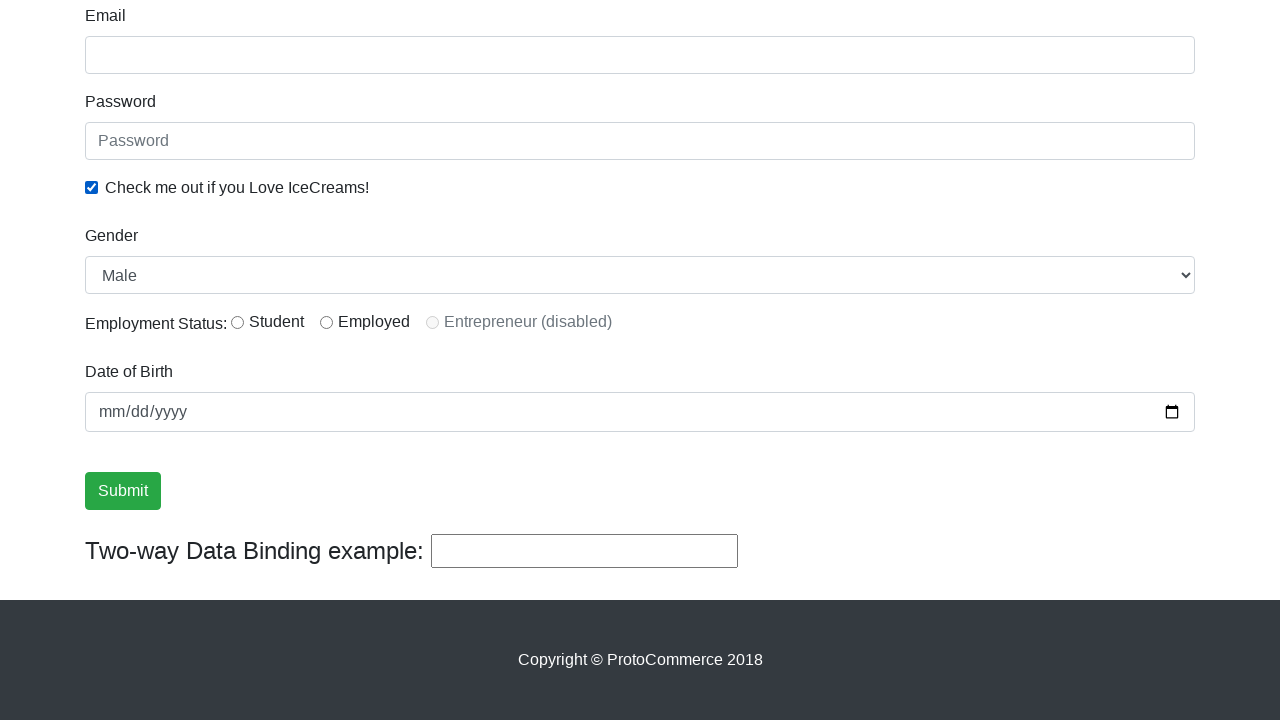

Located the label to the right of the radio button
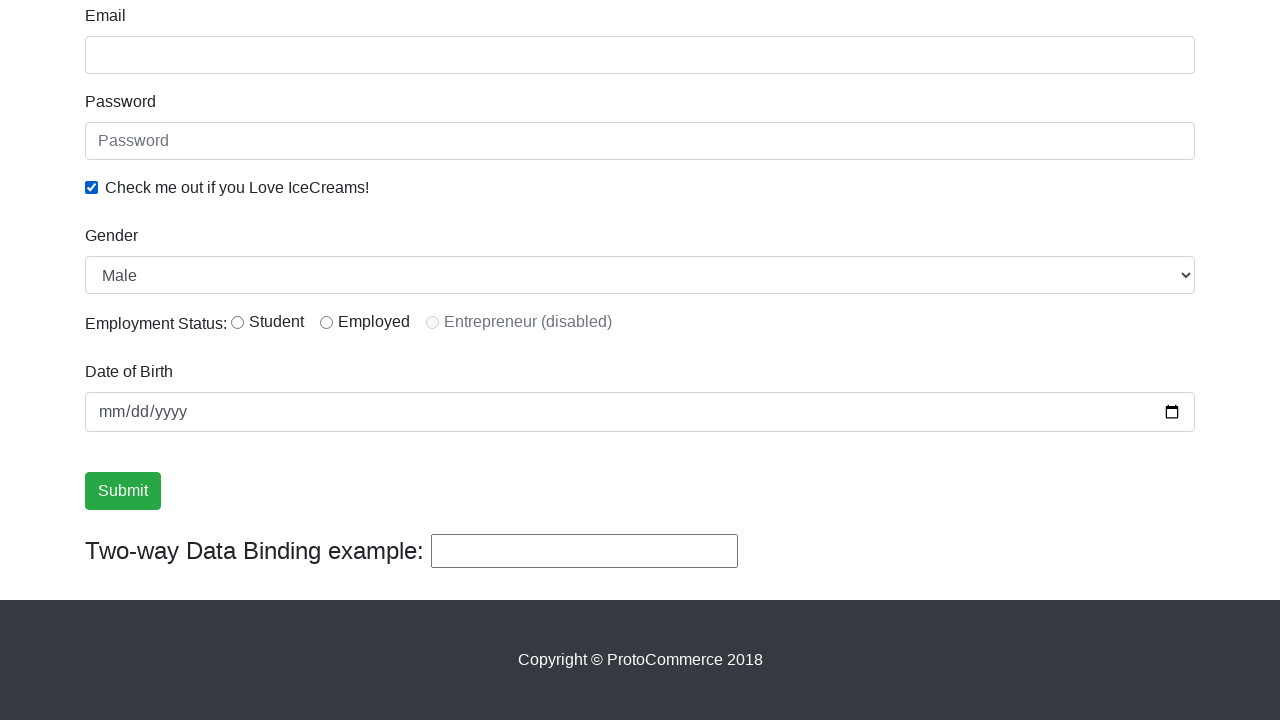

Retrieved and printed text content from label to the right of radio button
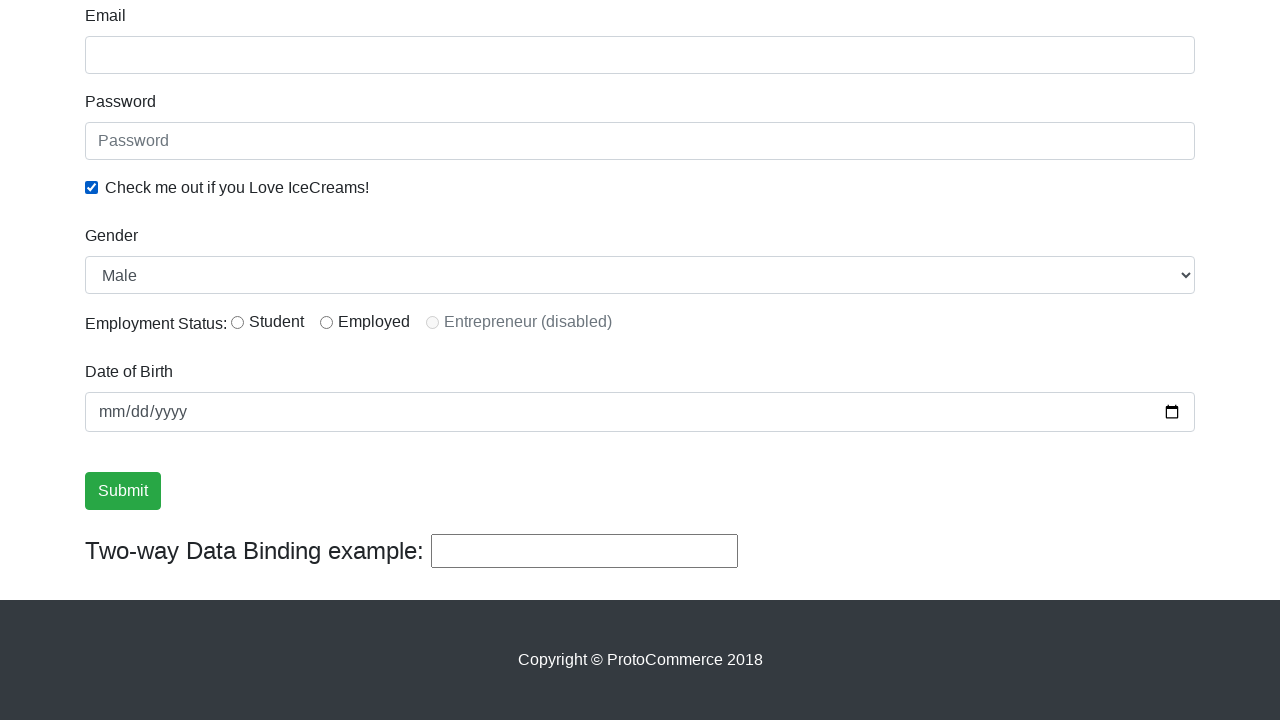

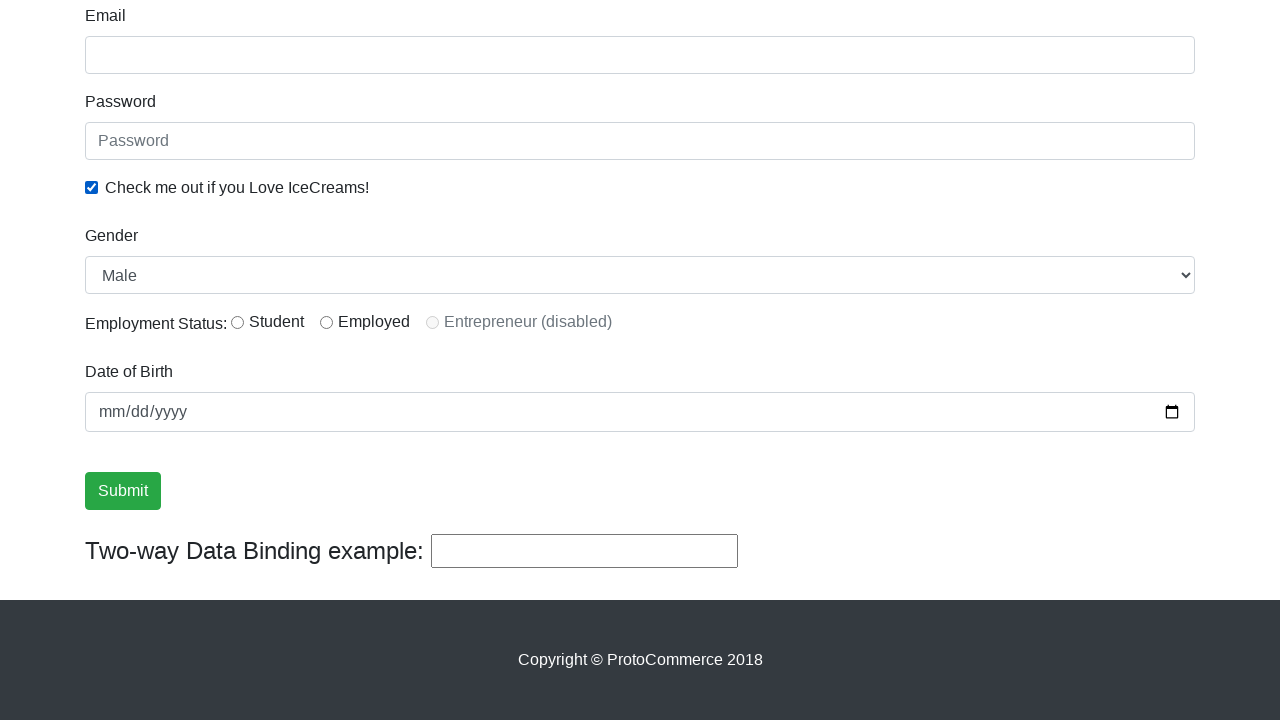